Tests selecting an option from a dropdown menu on a shop page, specifically selecting the "date" sorting option.

Starting URL: https://practice.sdetunicorns.com/shop/

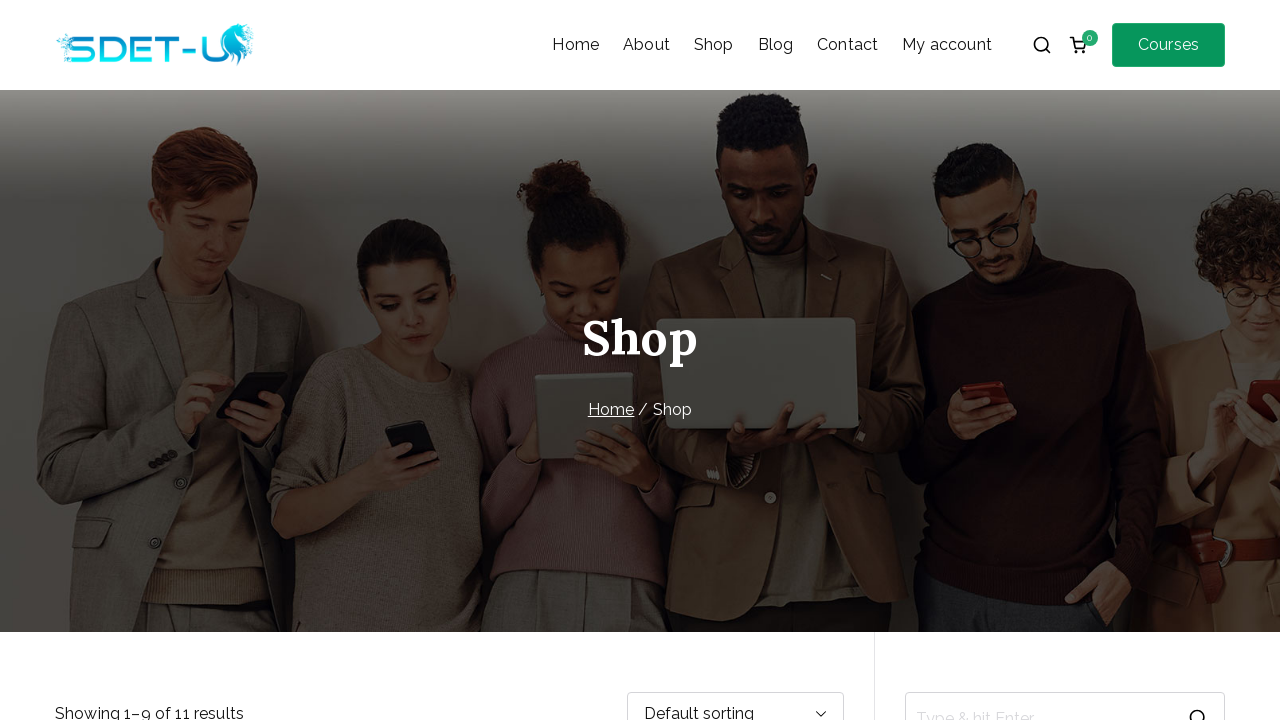

Navigated to shop page
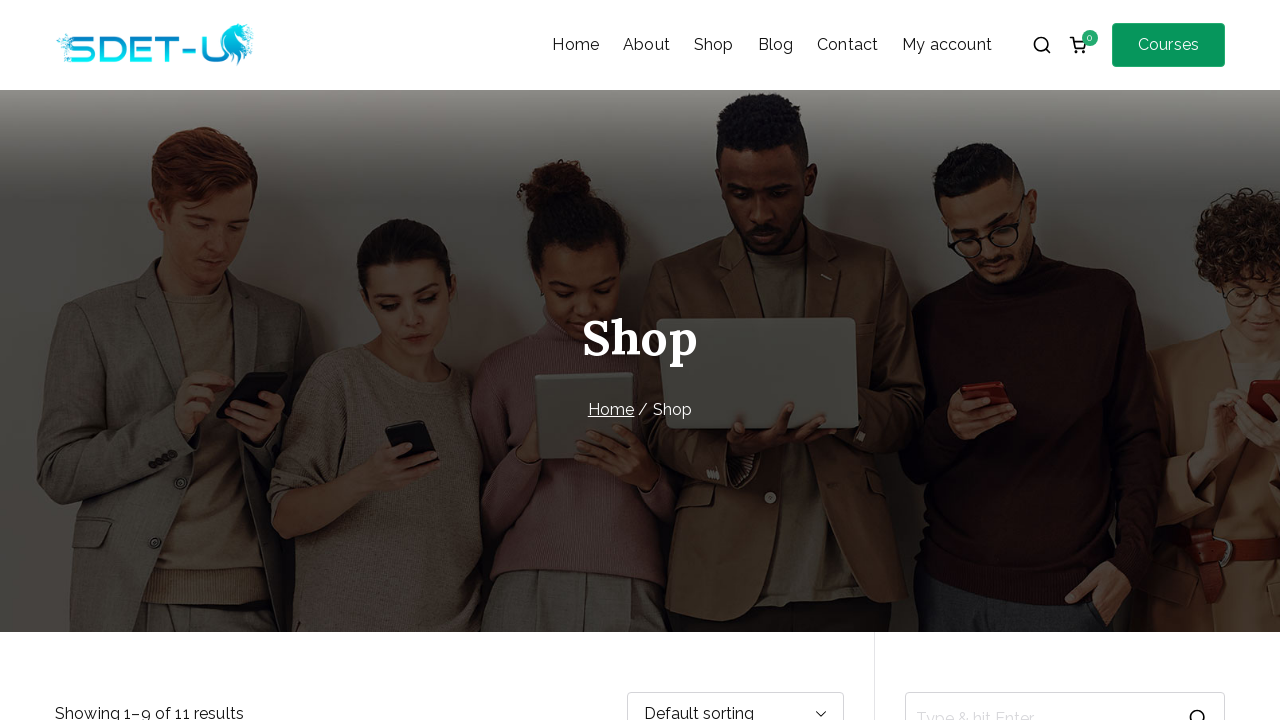

Selected 'date' option from orderby dropdown on select.orderby
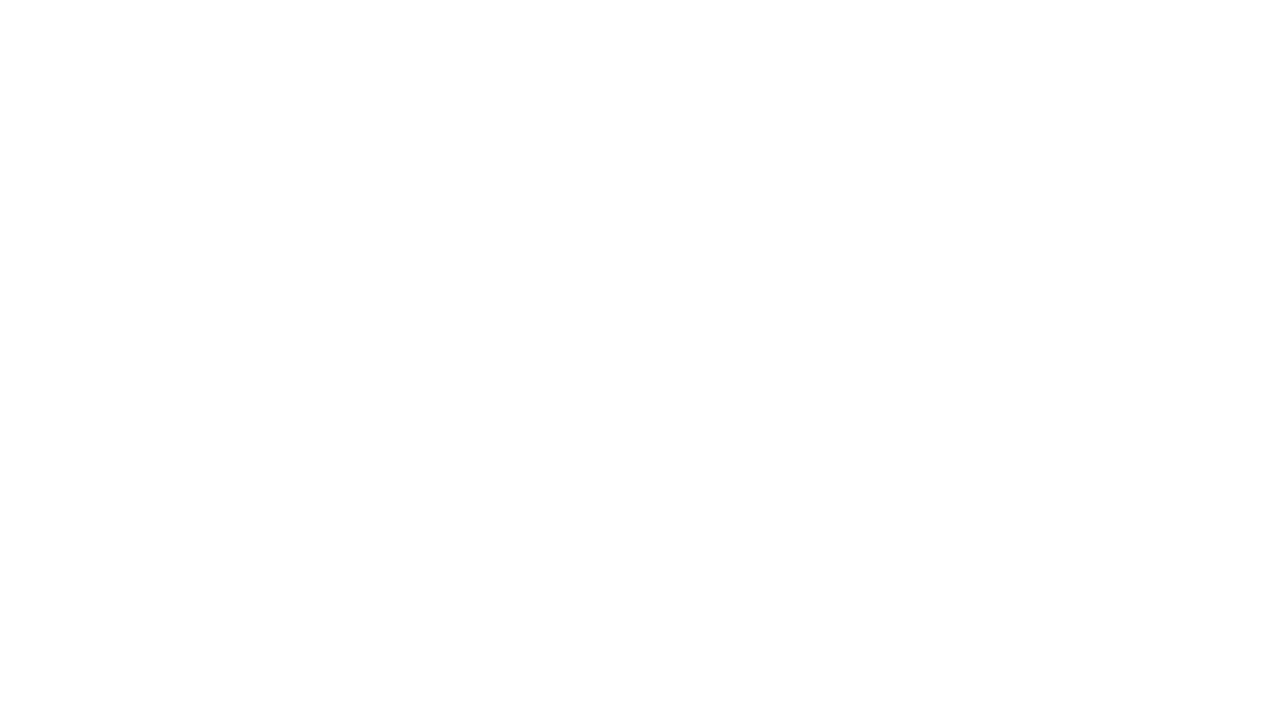

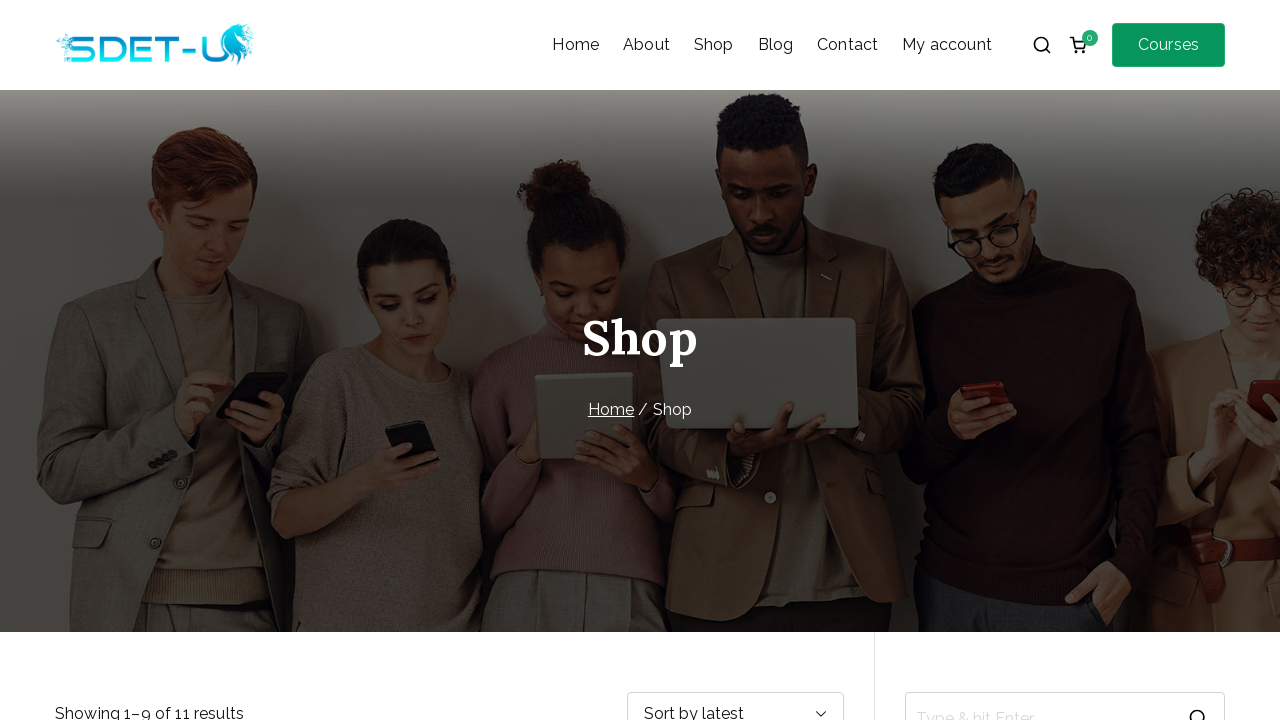